Tests registration form validation by submitting empty data and verifying that the appropriate error message is displayed for the first name field.

Starting URL: https://alada.vn/tai-khoan/dang-ky.html

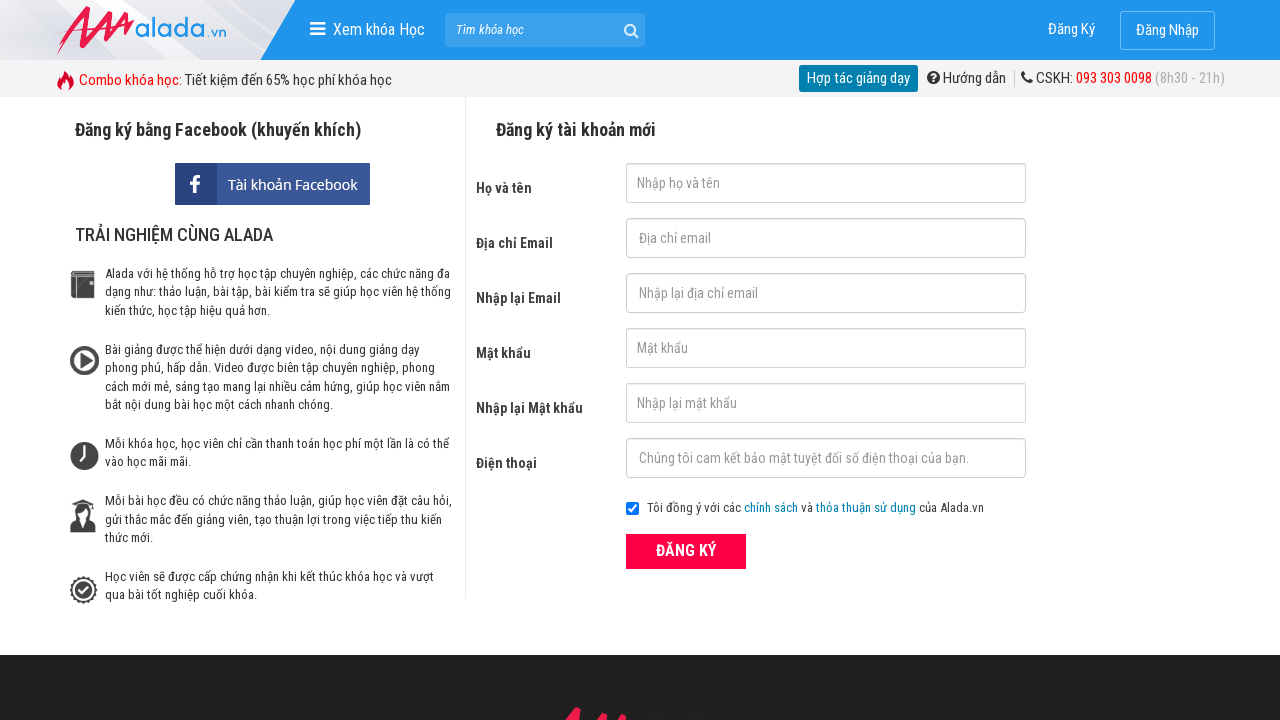

Cleared first name field on #txtFirstname
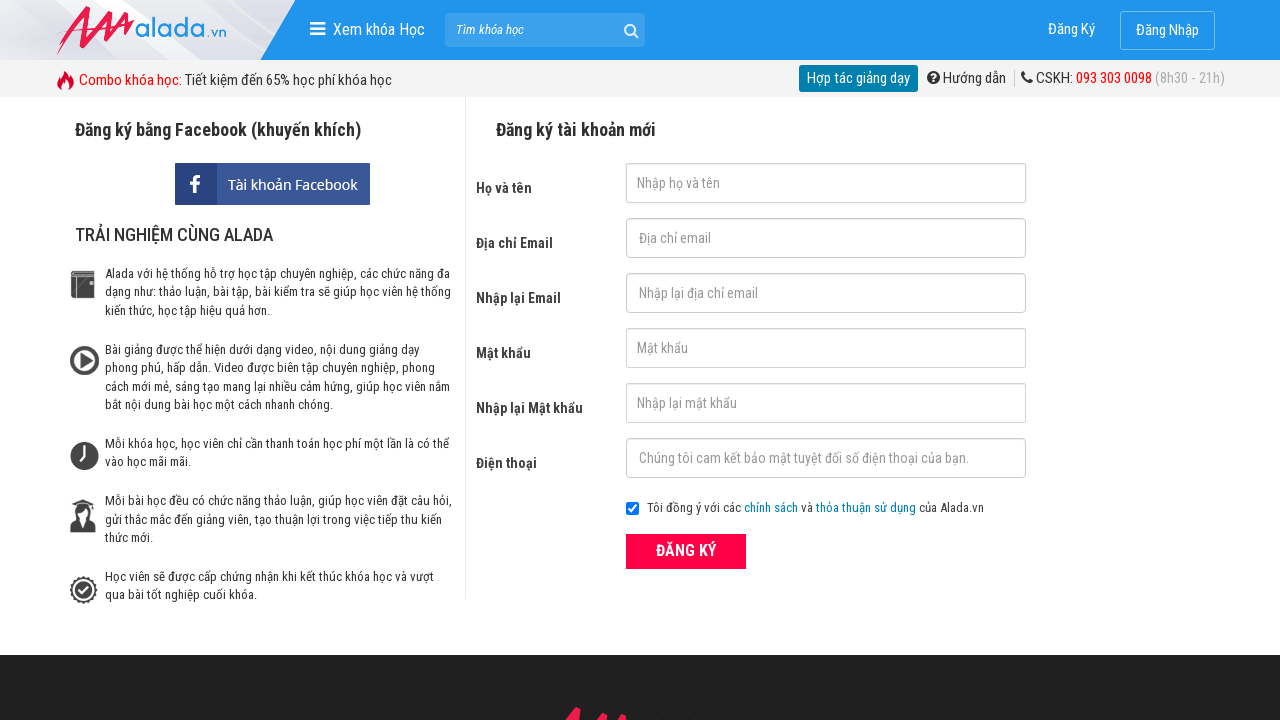

Cleared email field on #txtEmail
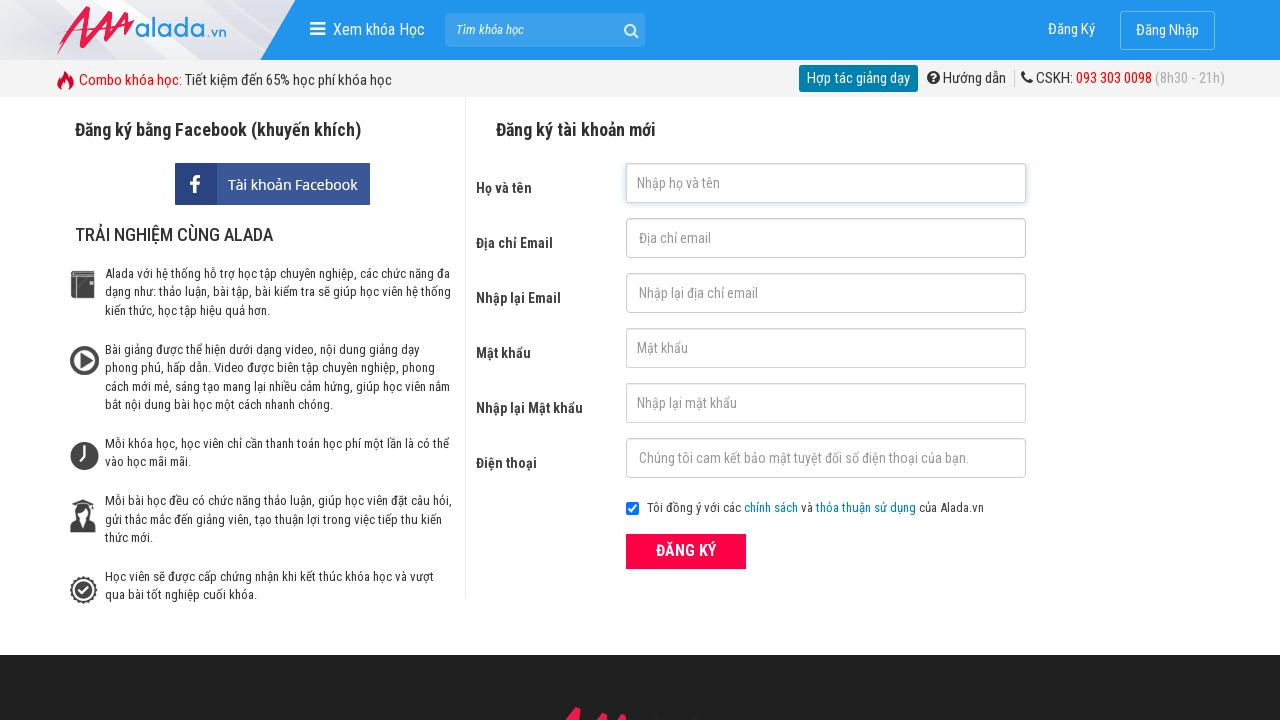

Cleared confirm email field on #txtCEmail
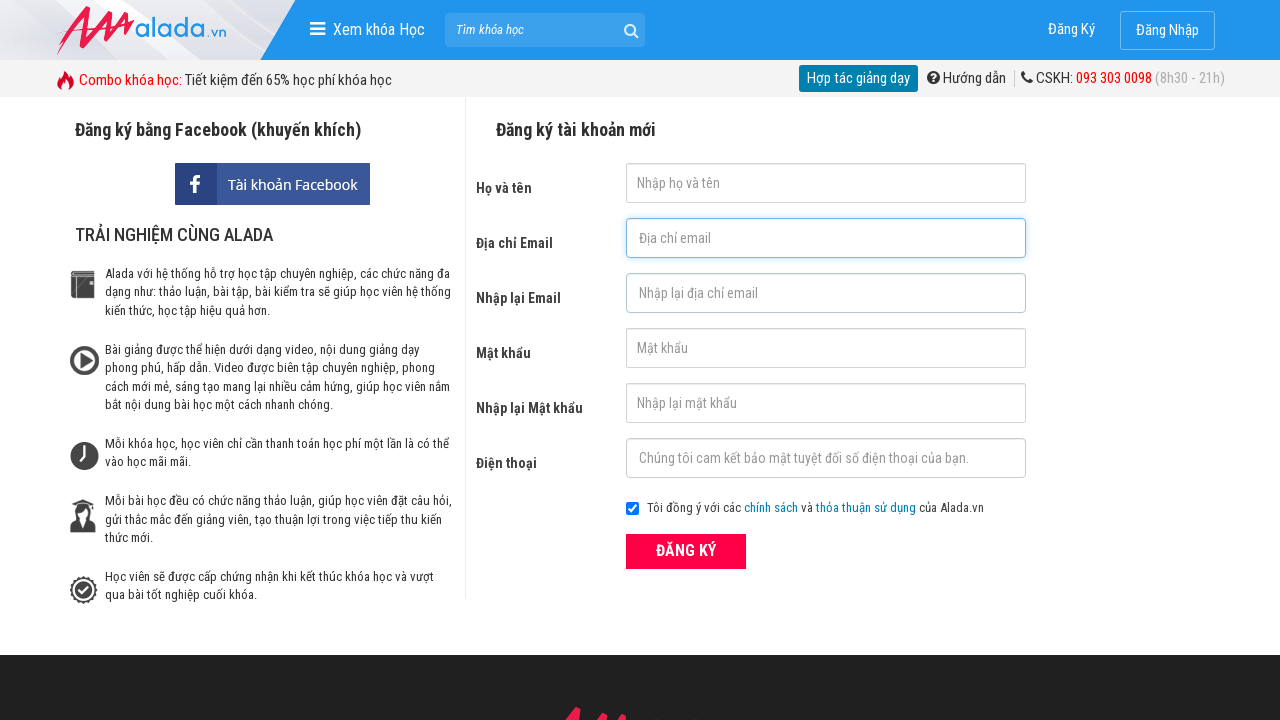

Cleared password field on #txtPassword
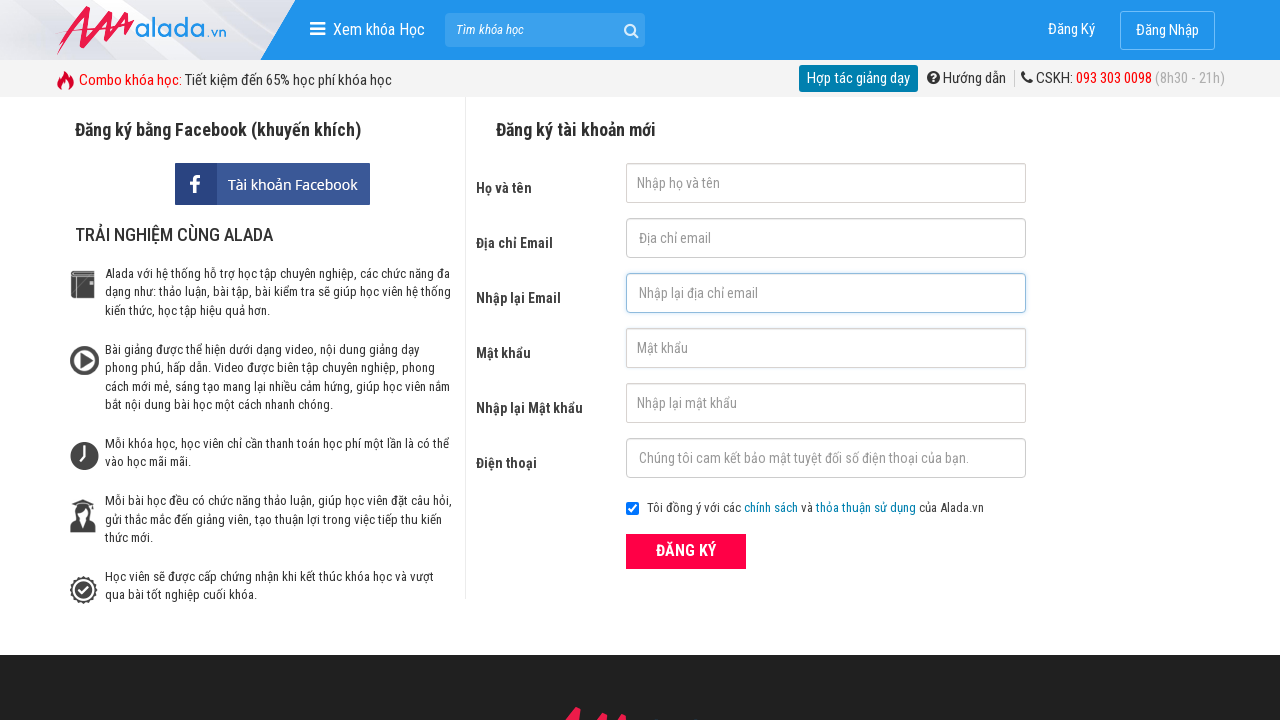

Cleared confirm password field on #txtCPassword
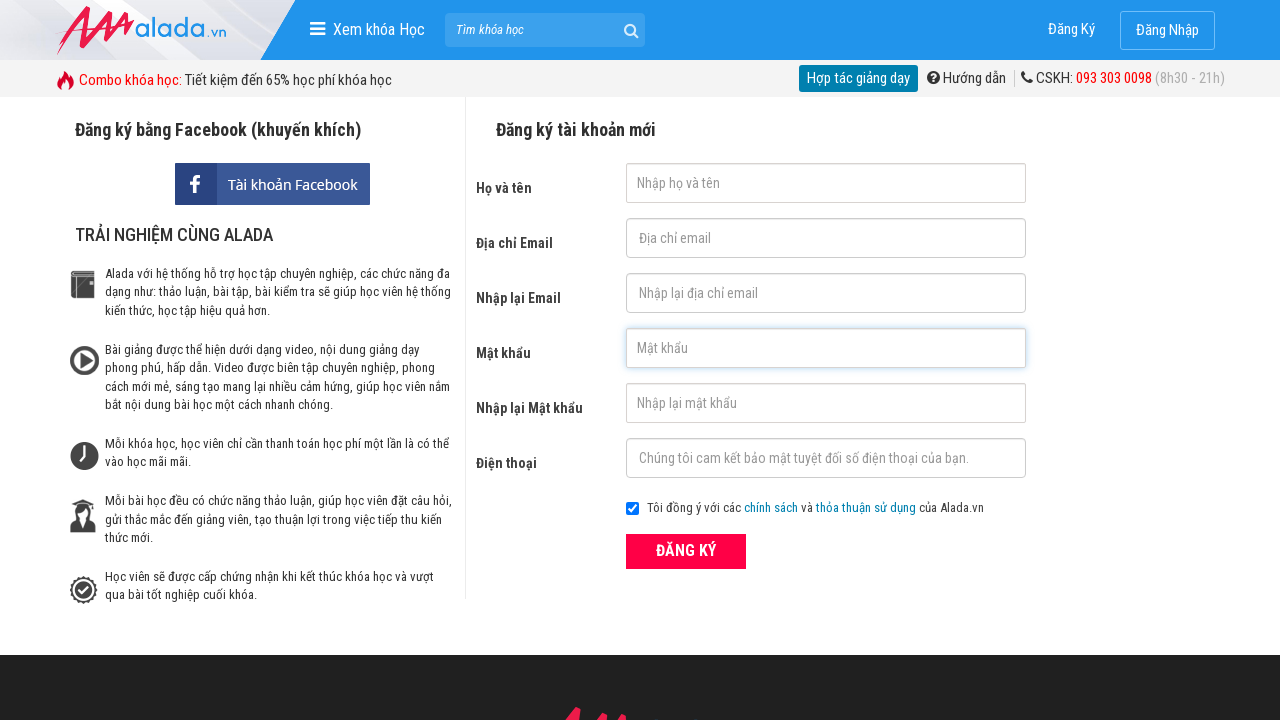

Cleared phone field on #txtPhone
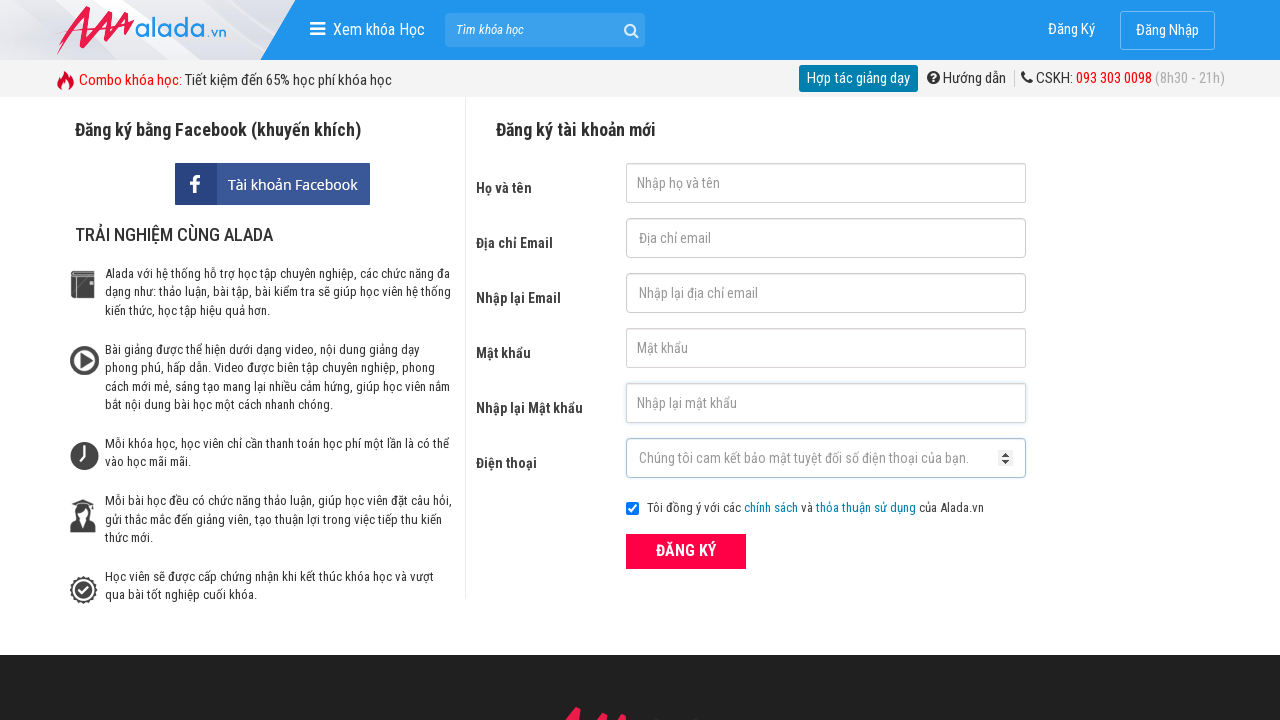

Clicked ĐĂNG KÝ (Register) button with empty form data at (686, 551) on xpath=//form[@id='frmLogin']//button[text()='ĐĂNG KÝ']
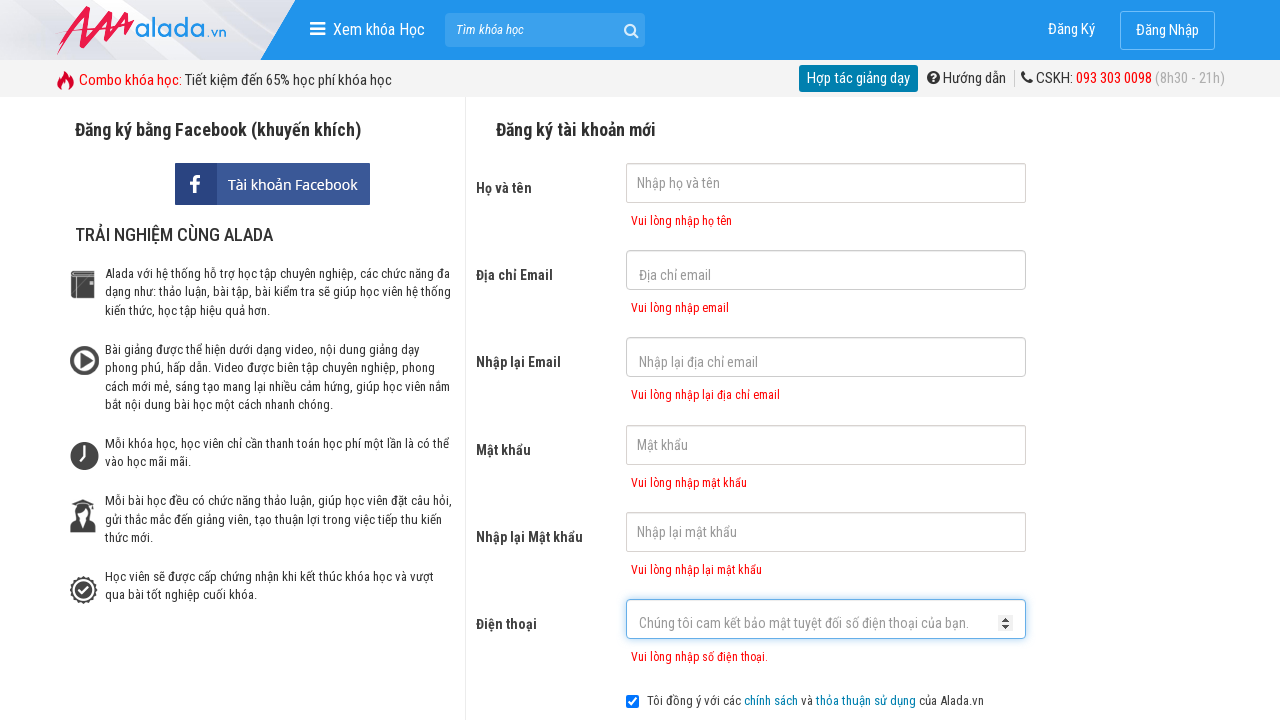

First name error message appeared
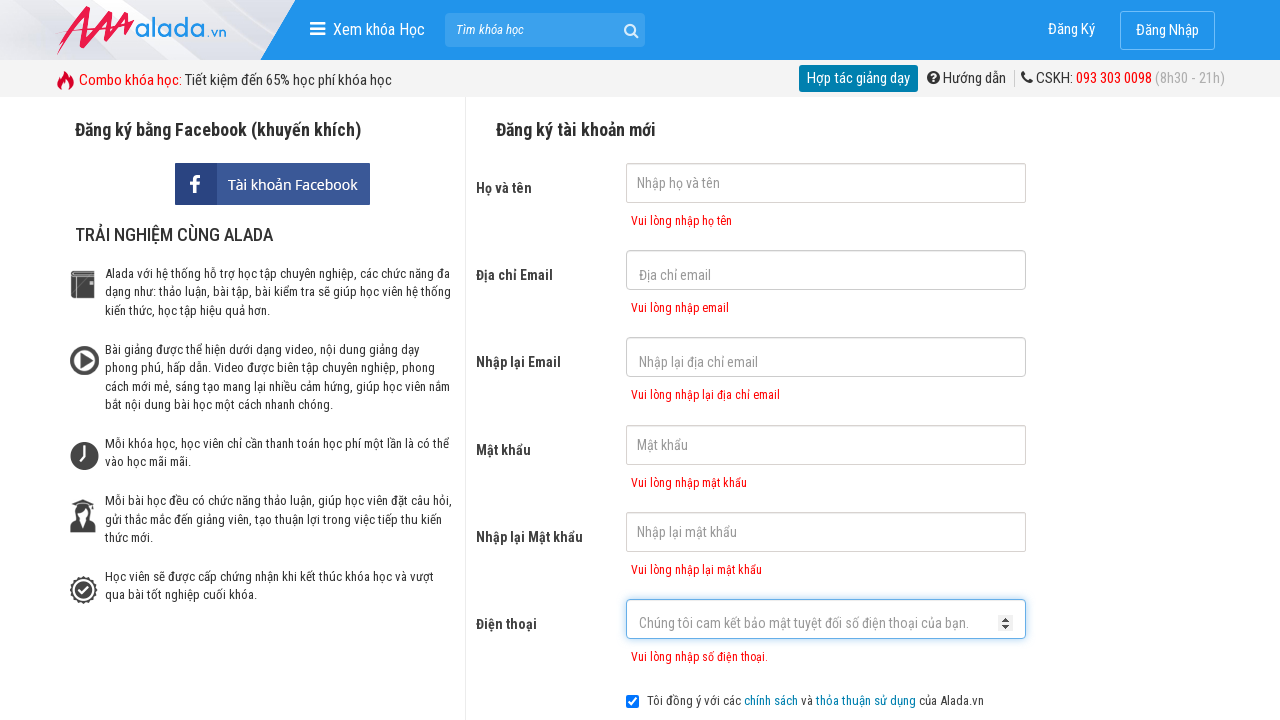

Retrieved error message text: 'Vui lòng nhập họ tên'
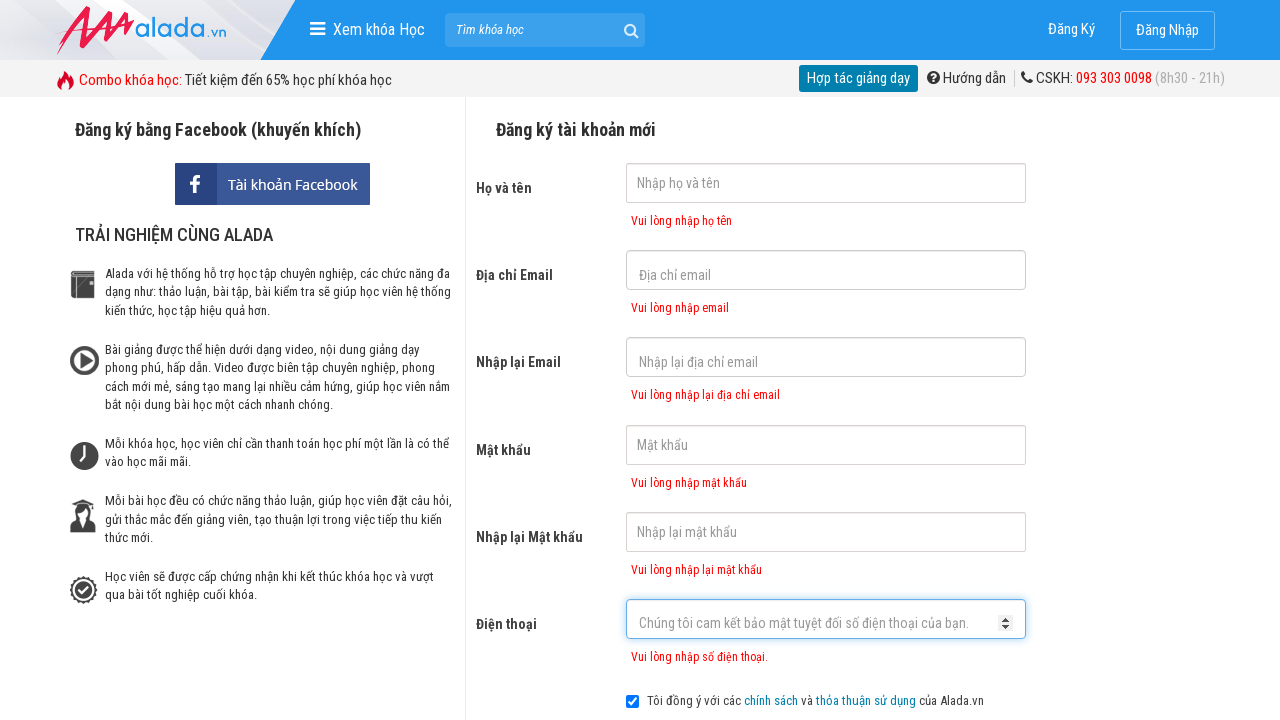

Verified error message matches expected text: 'Vui lòng nhập họ tên'
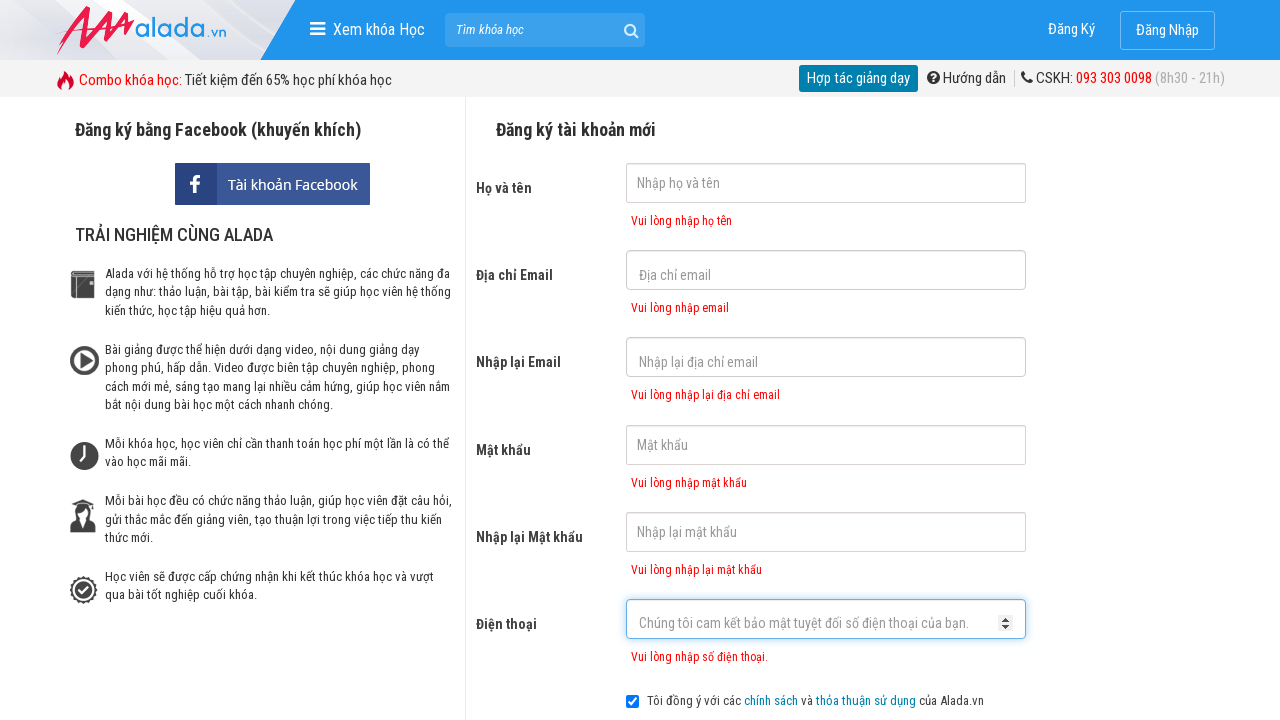

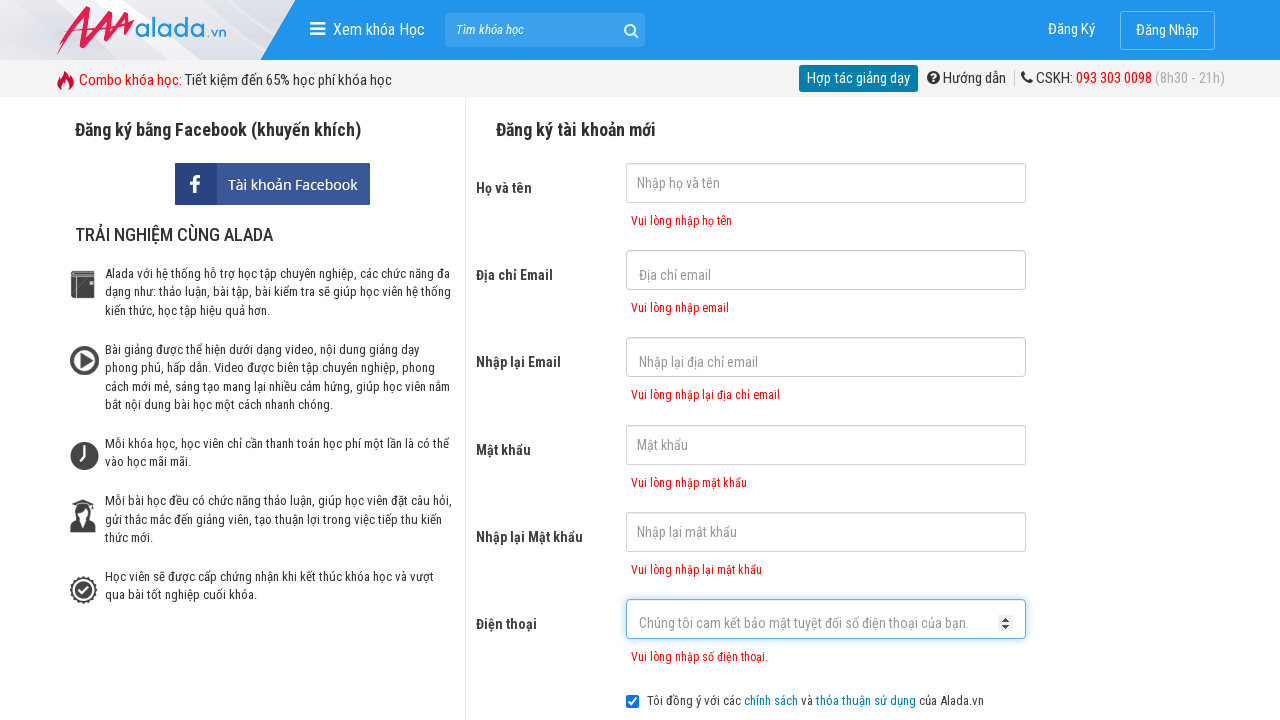